Tests scrolling functionality on W3Schools HTML tutorial page by locating an element in the left menu and scrolling it into view.

Starting URL: https://www.w3schools.com/html/

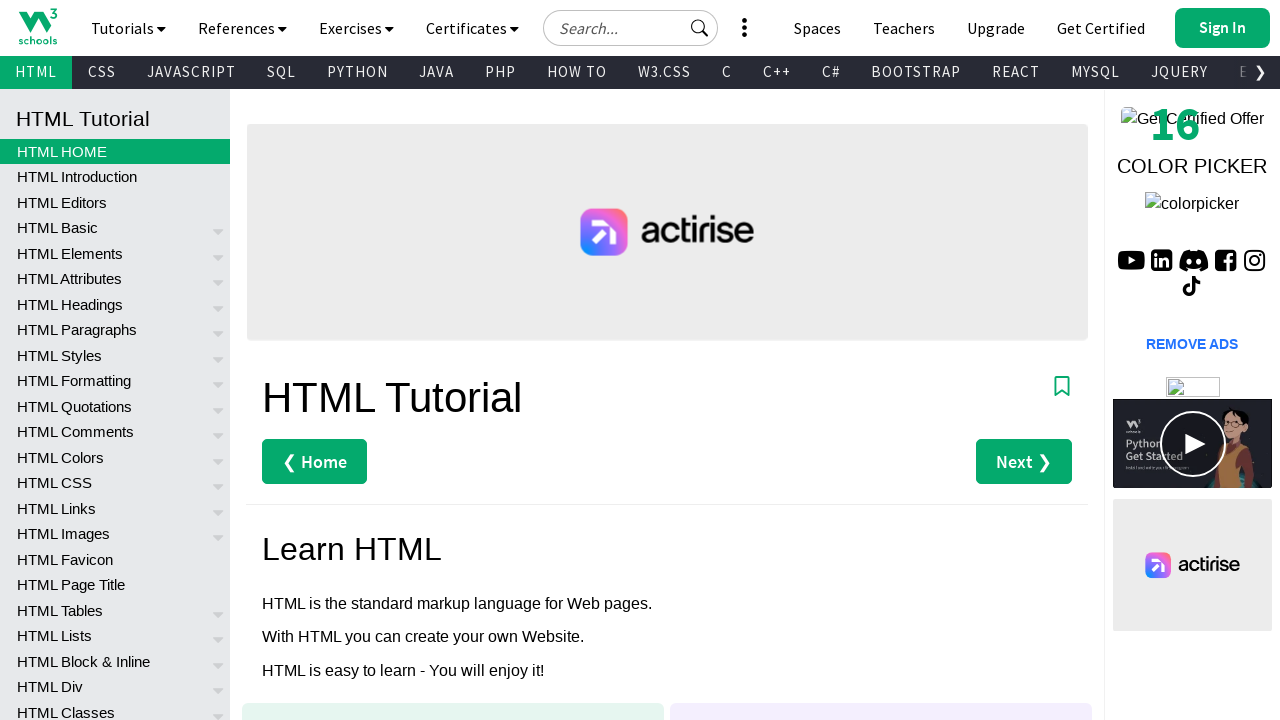

Left menu loaded
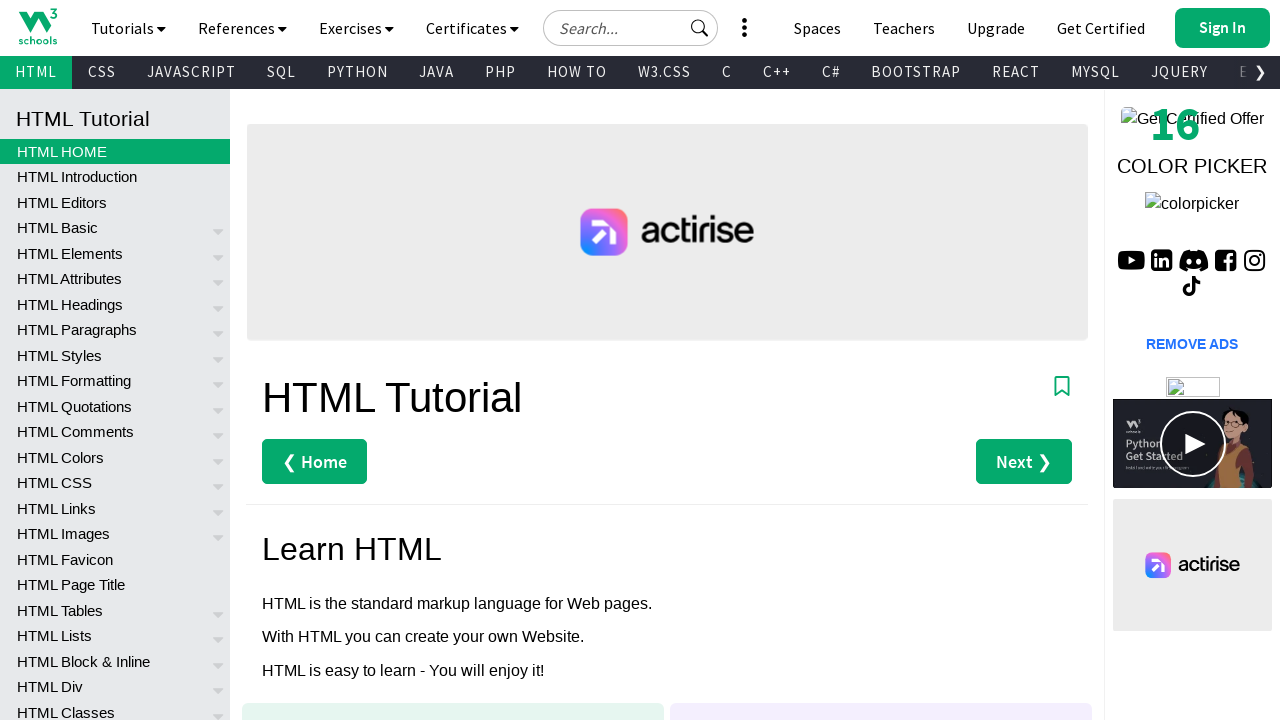

Located 61st link in left menu
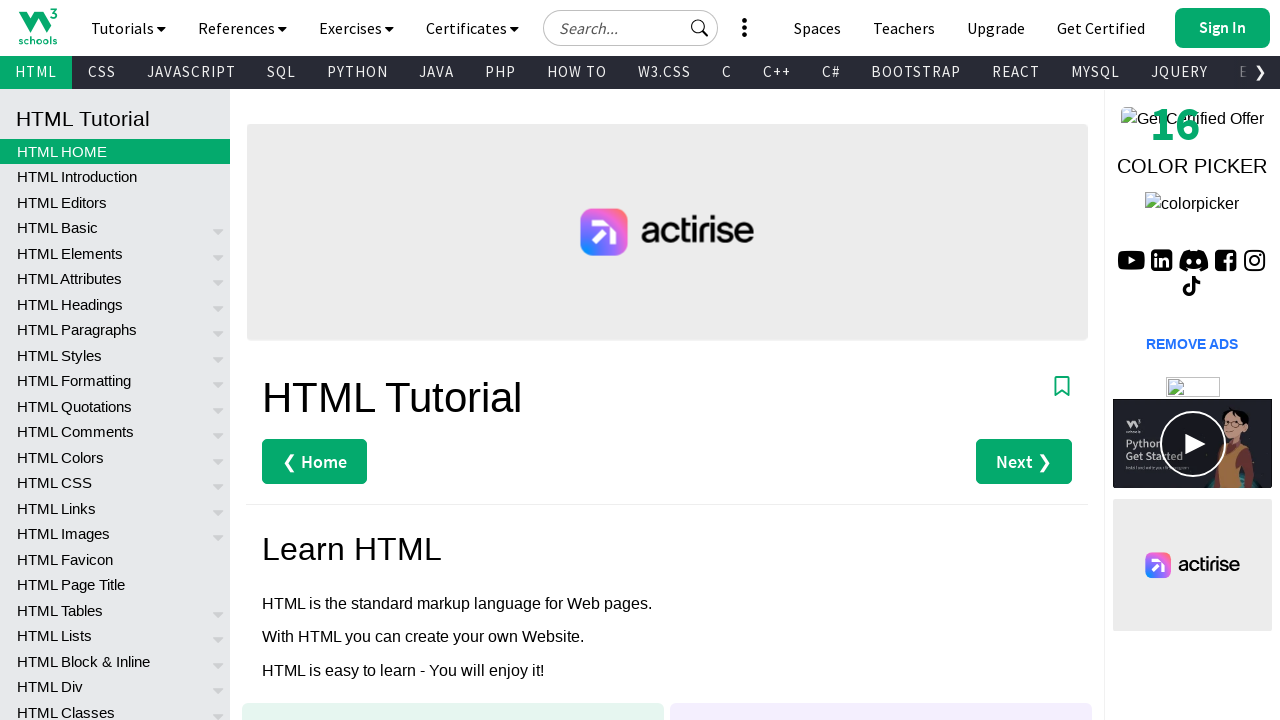

Scrolled 61st link into view
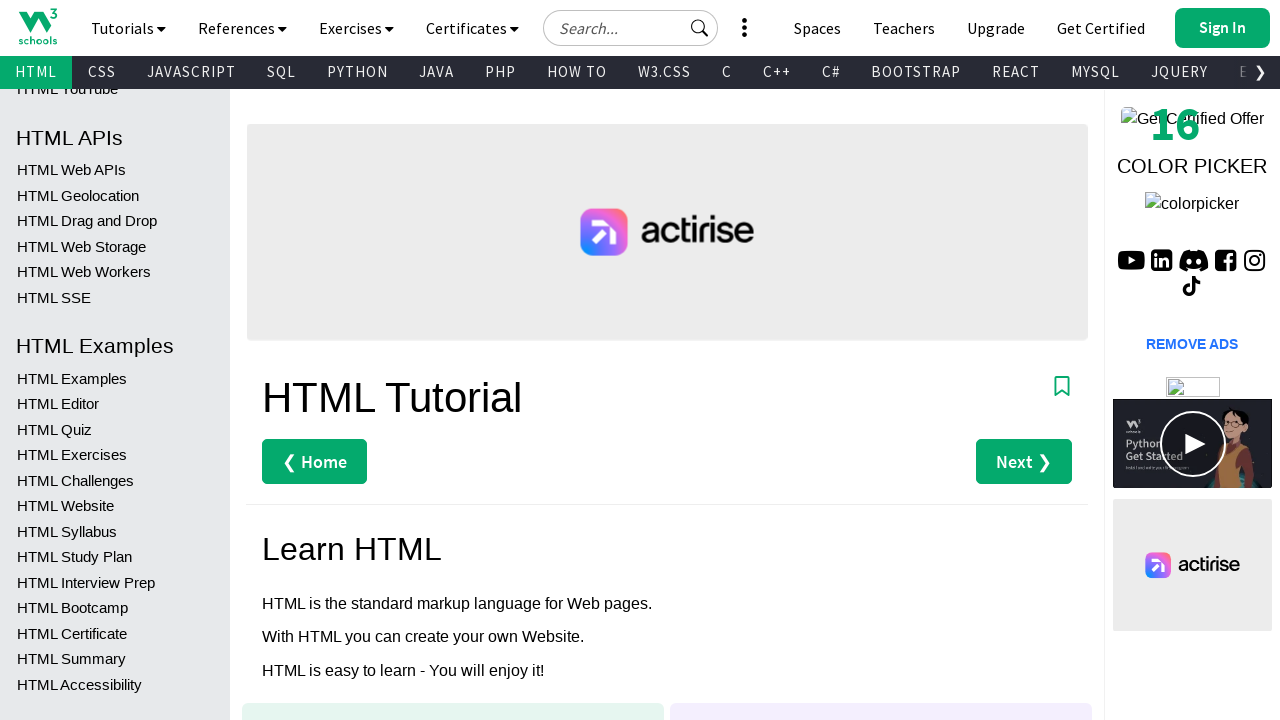

Waited 2 seconds to observe scroll result
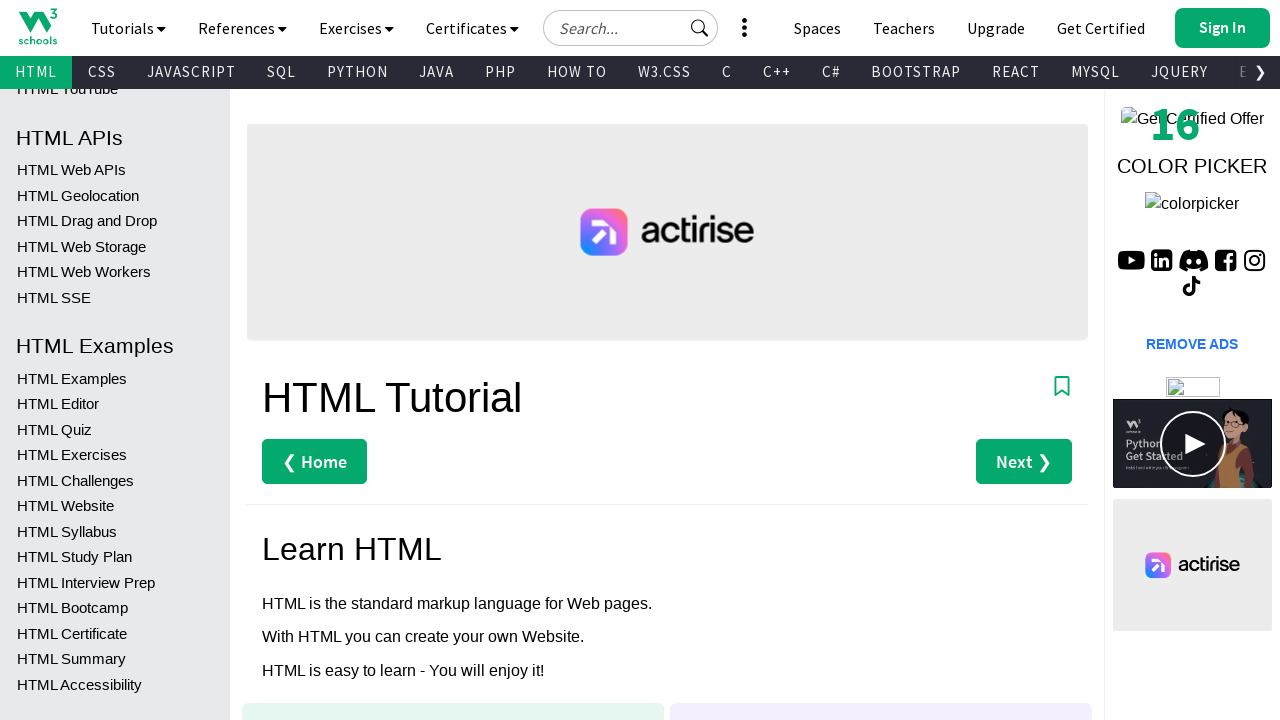

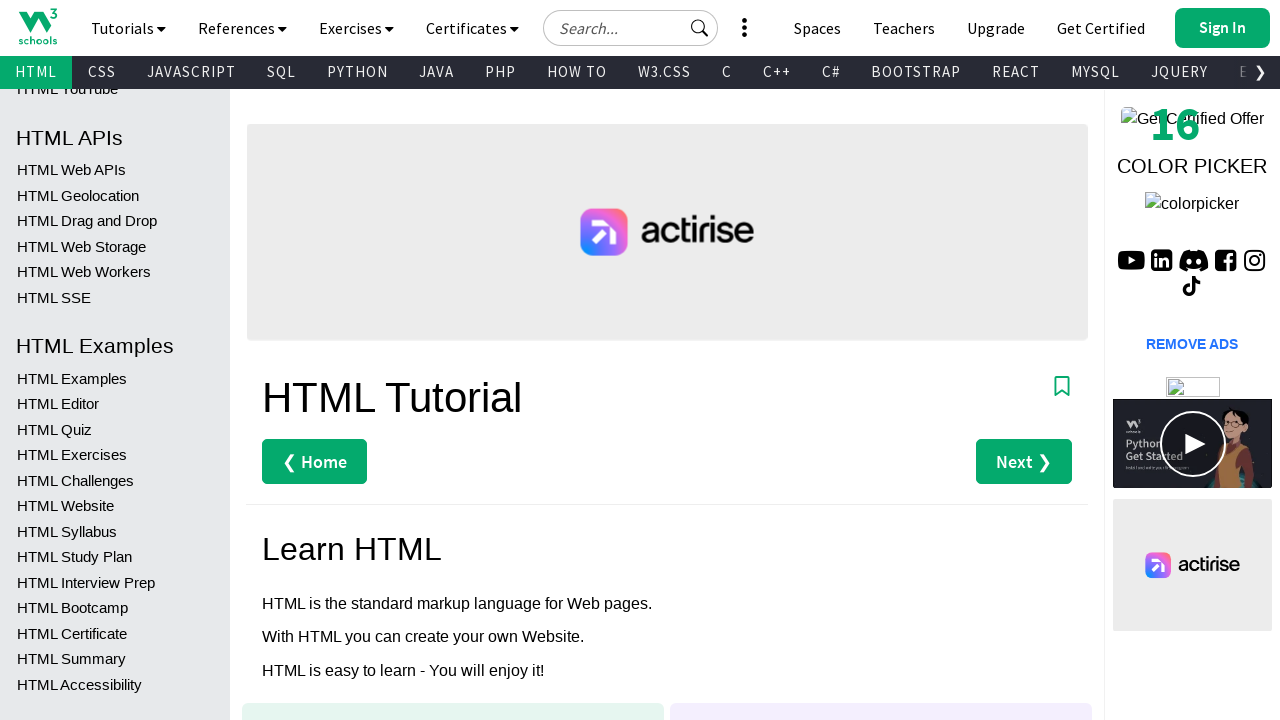